Tests price range slider functionality by dragging both minimum and maximum slider handles to adjust the price range

Starting URL: https://www.jqueryscript.net/demo/Price-Range-Slider-jQuery-UI/

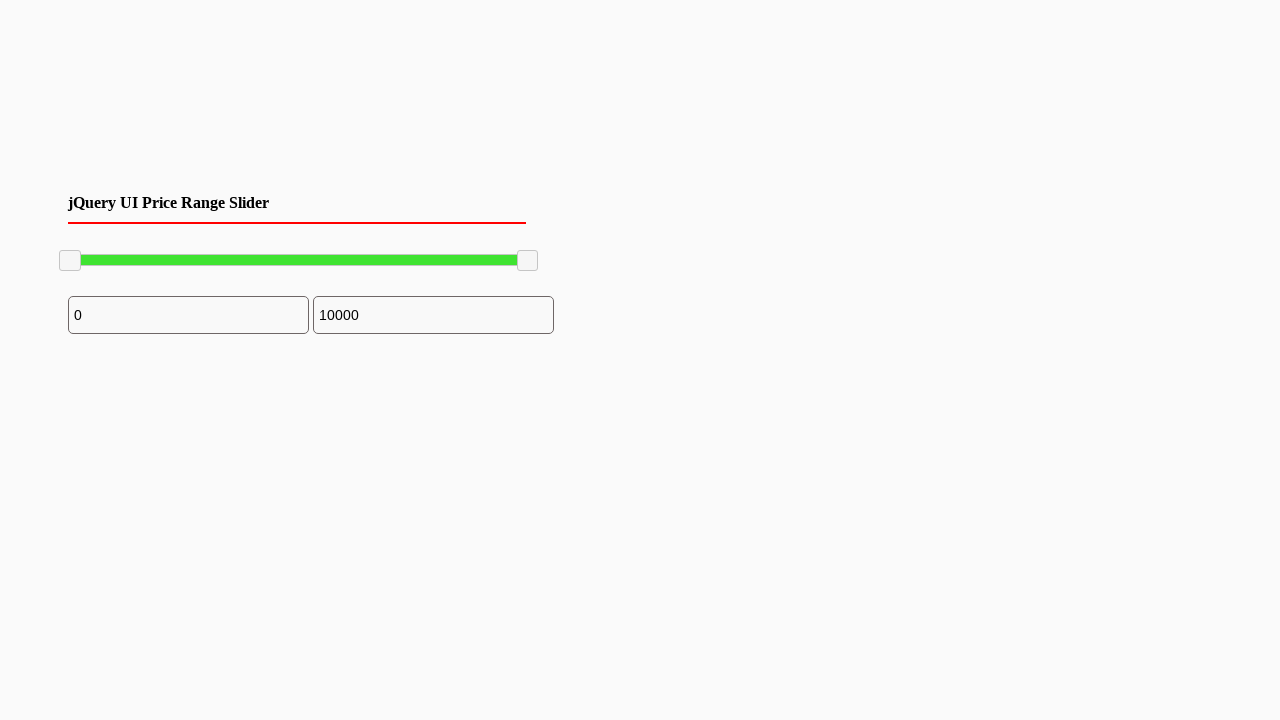

Located the minimum price slider handle
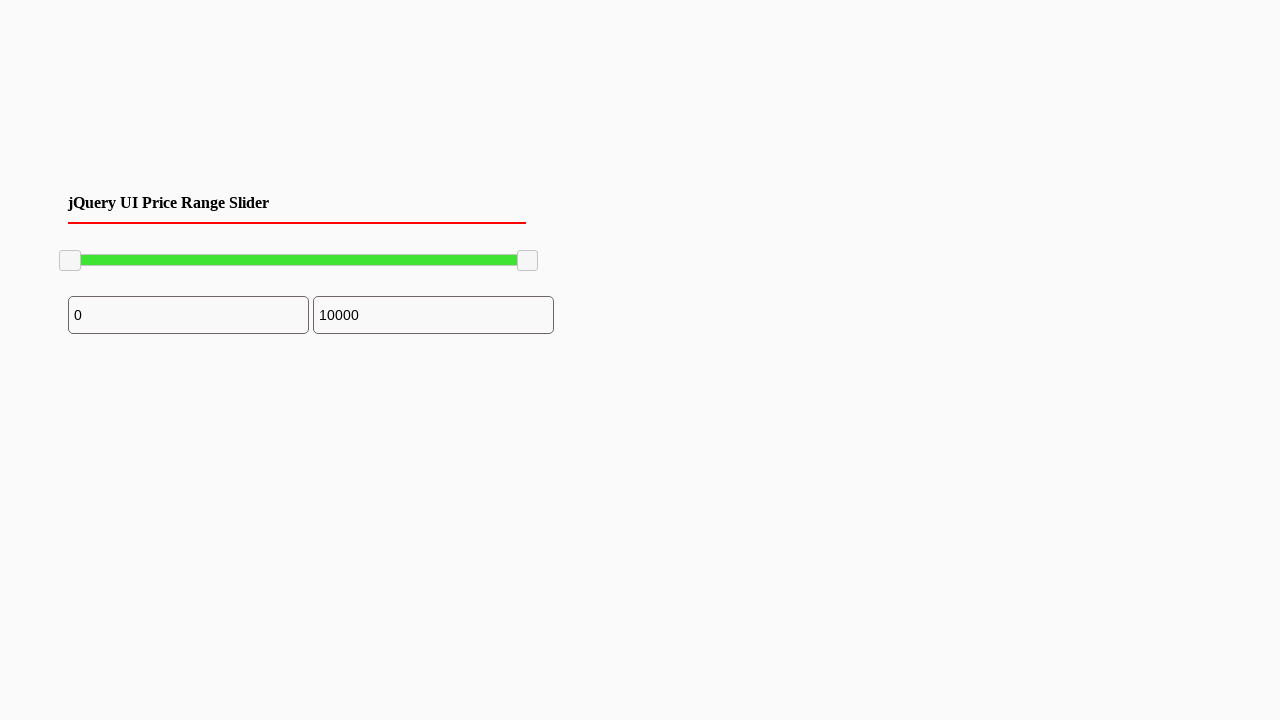

Retrieved bounding box of minimum slider handle
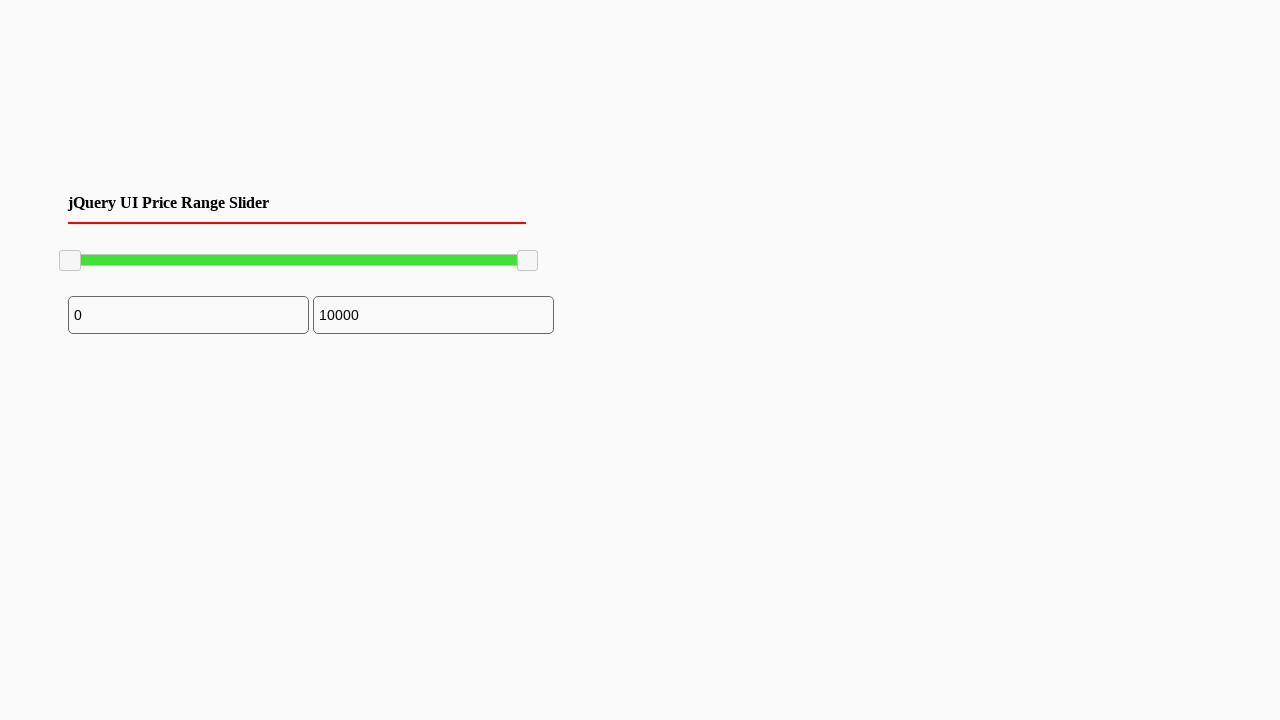

Moved mouse to minimum slider handle position at (70, 261)
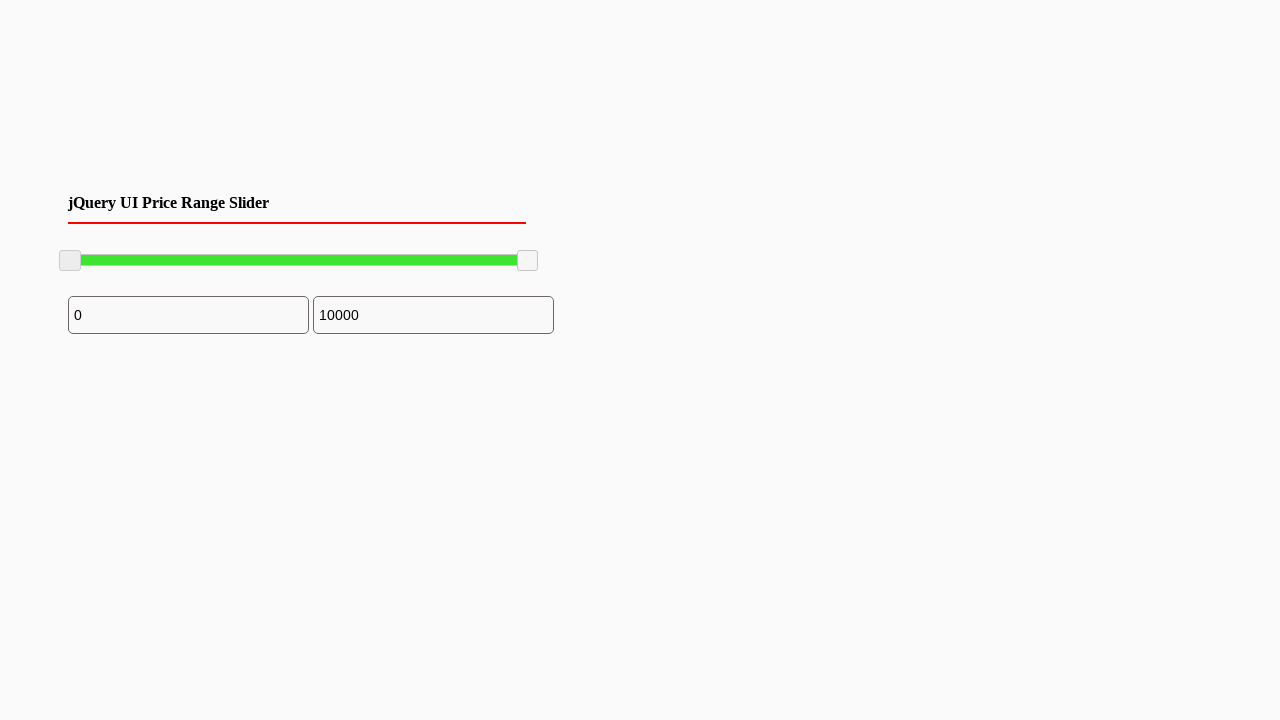

Pressed down mouse button on minimum slider at (70, 261)
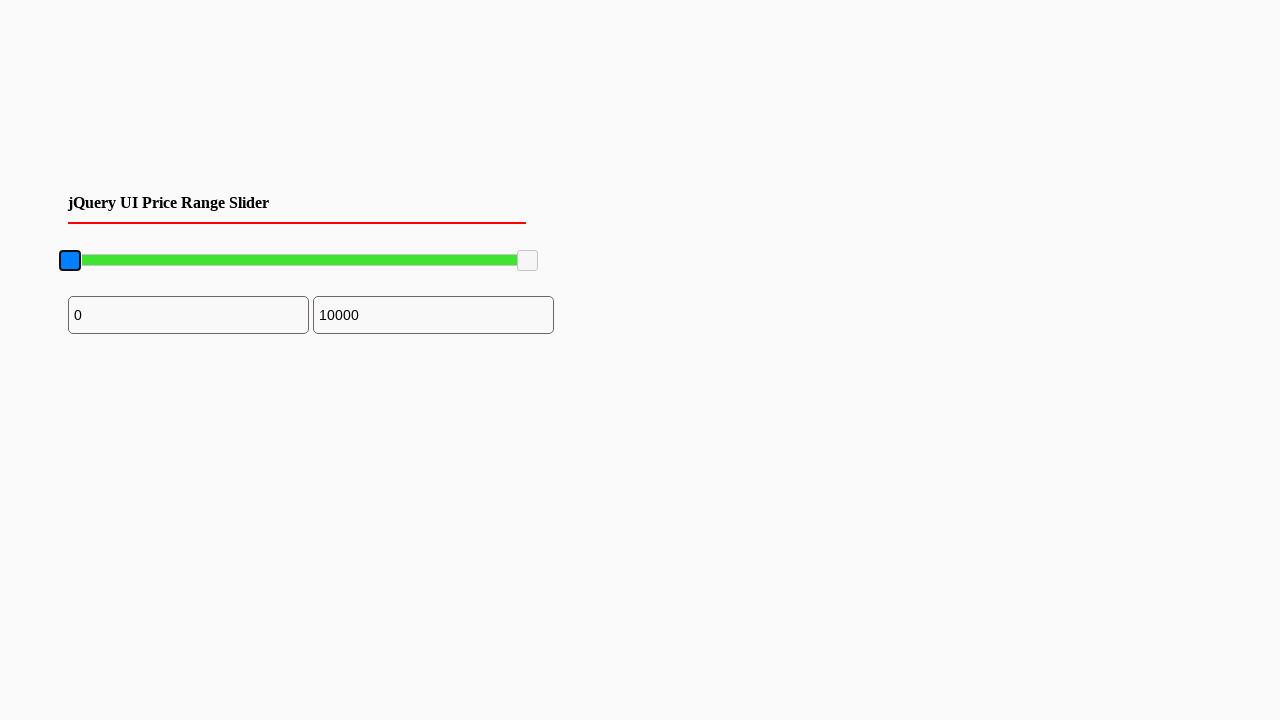

Dragged minimum slider 101 pixels to the right at (171, 261)
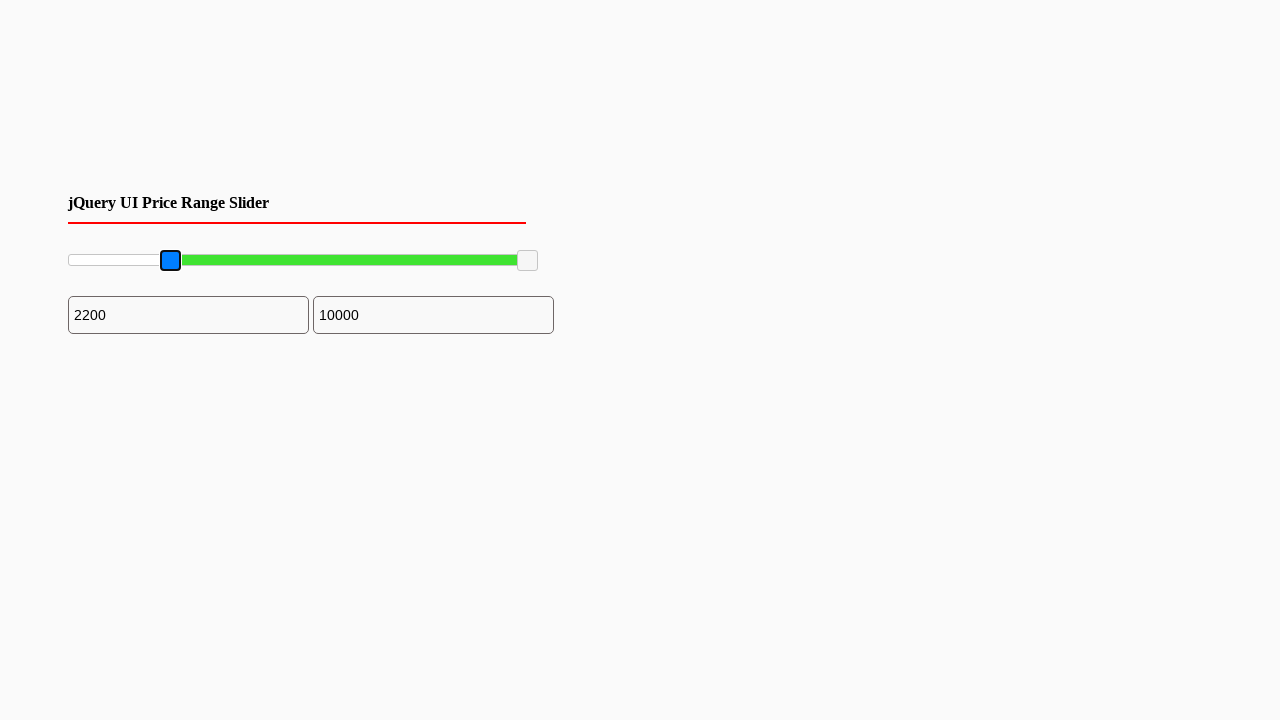

Released mouse button after dragging minimum slider at (171, 261)
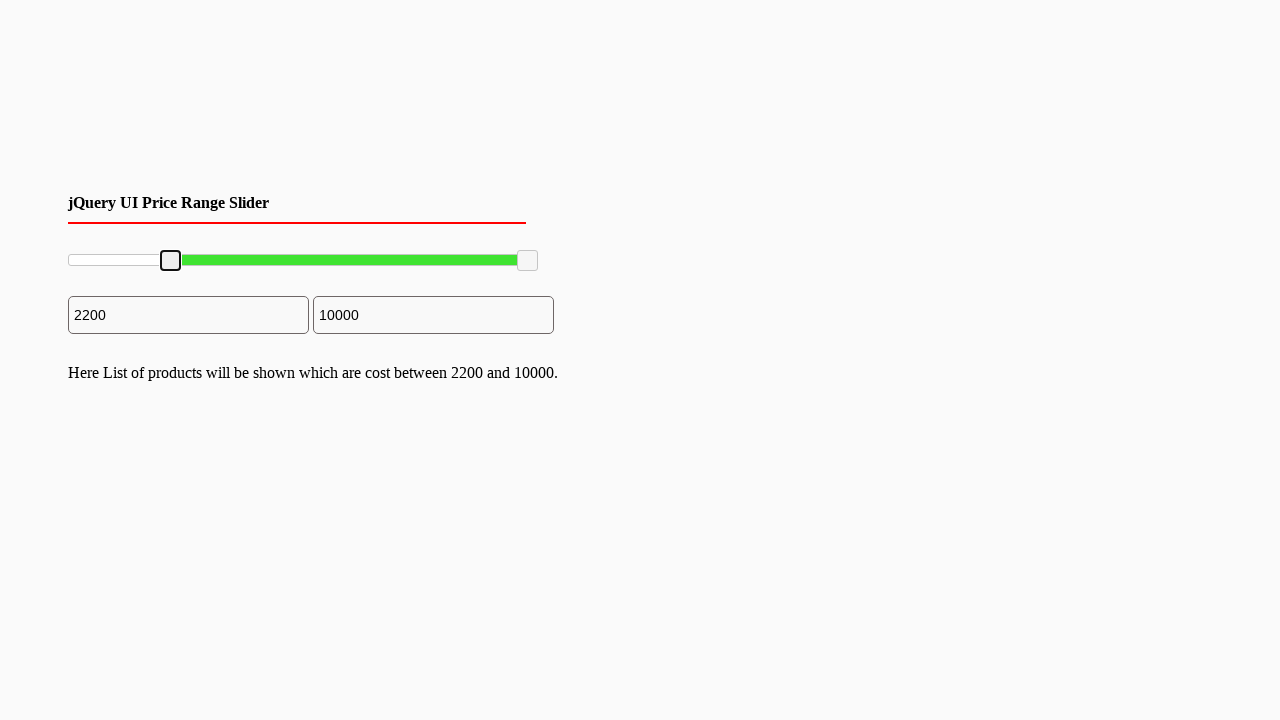

Waited 1 second for minimum slider adjustment to complete
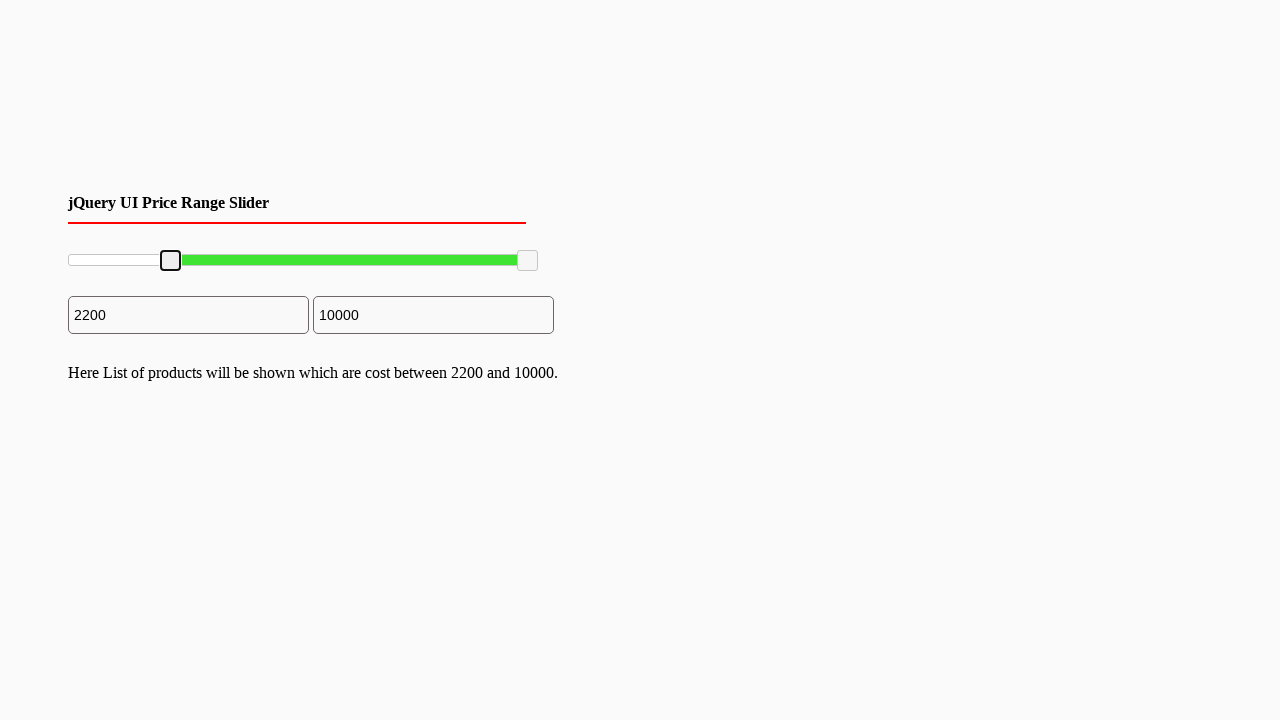

Located the maximum price slider handle
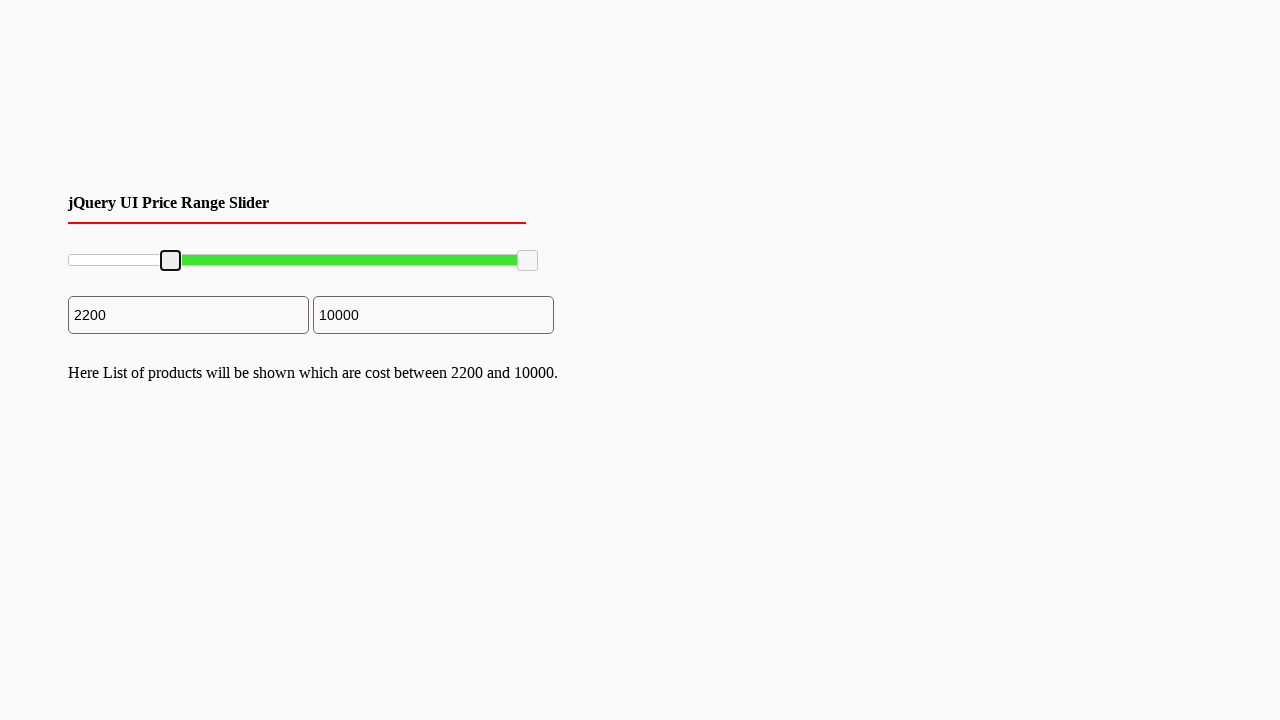

Retrieved bounding box of maximum slider handle
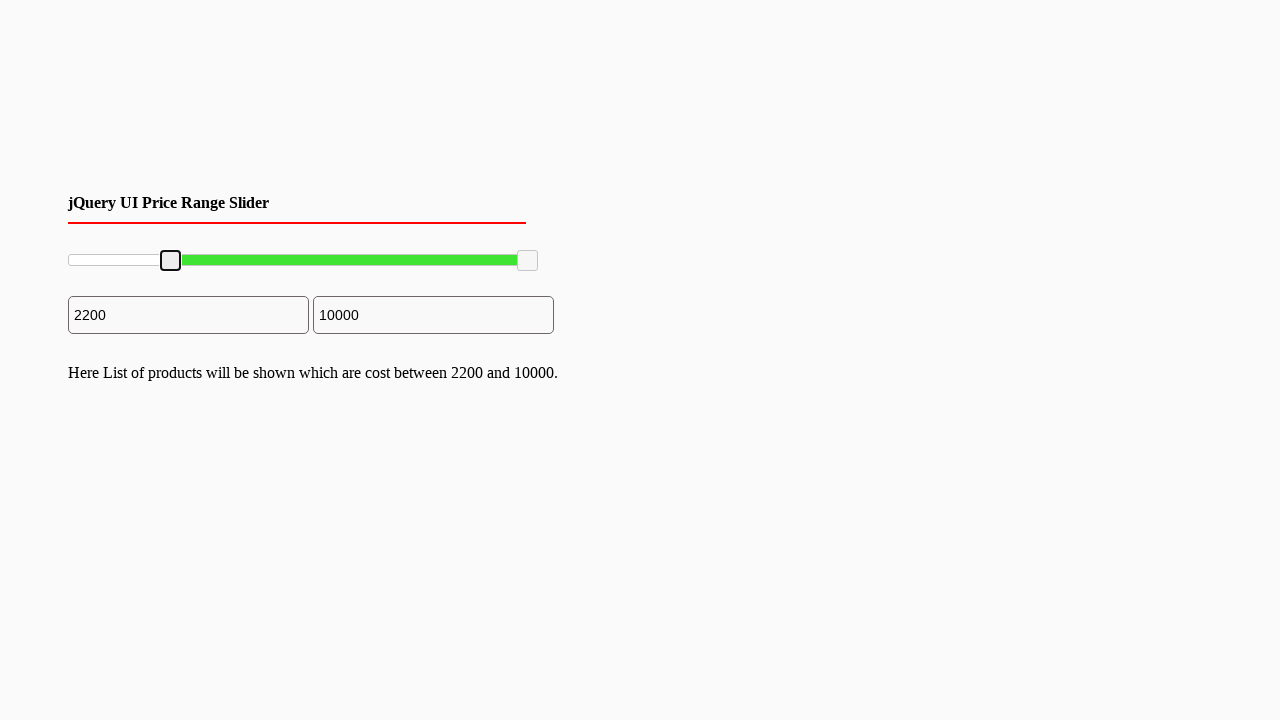

Moved mouse to maximum slider handle position at (528, 261)
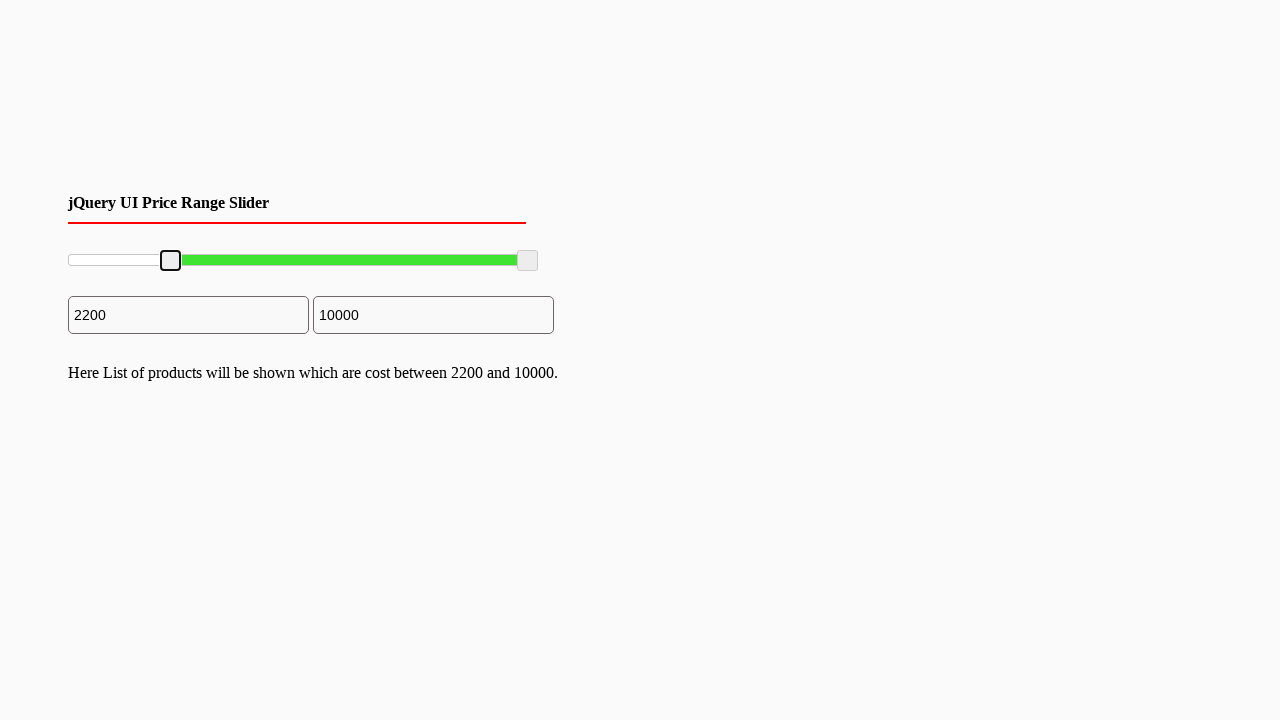

Pressed down mouse button on maximum slider at (528, 261)
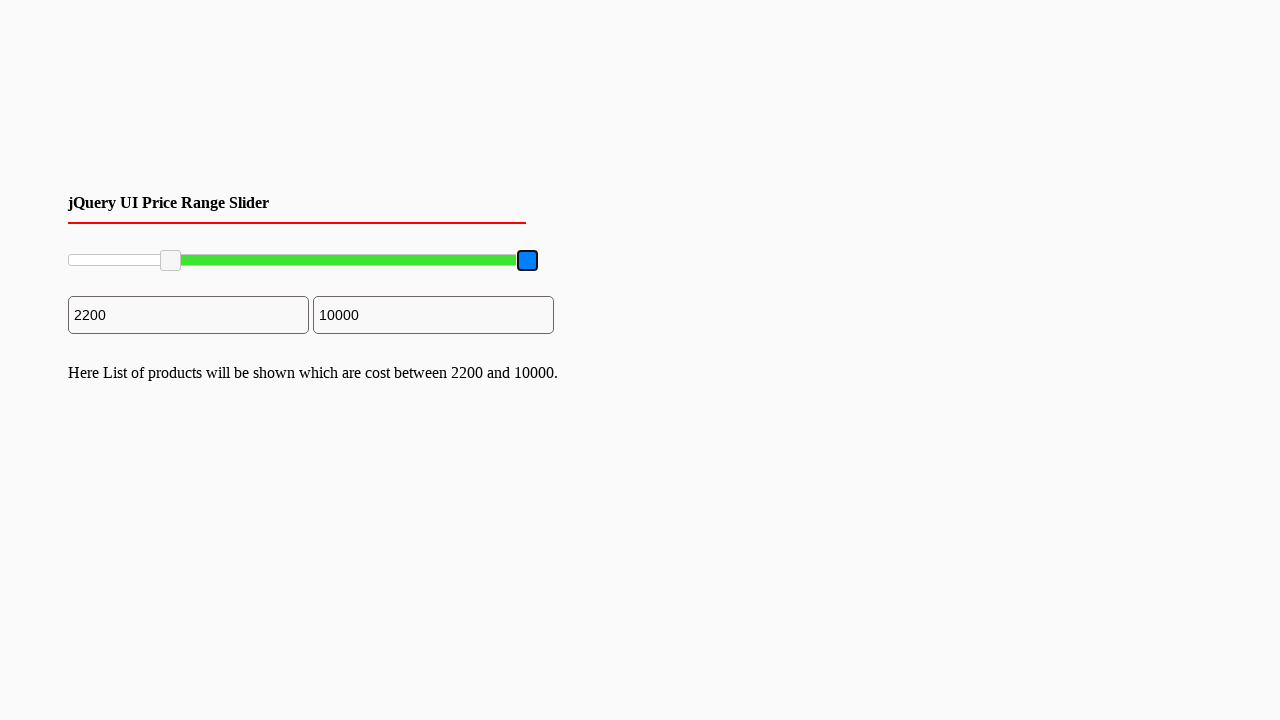

Dragged maximum slider 101 pixels to the left at (427, 261)
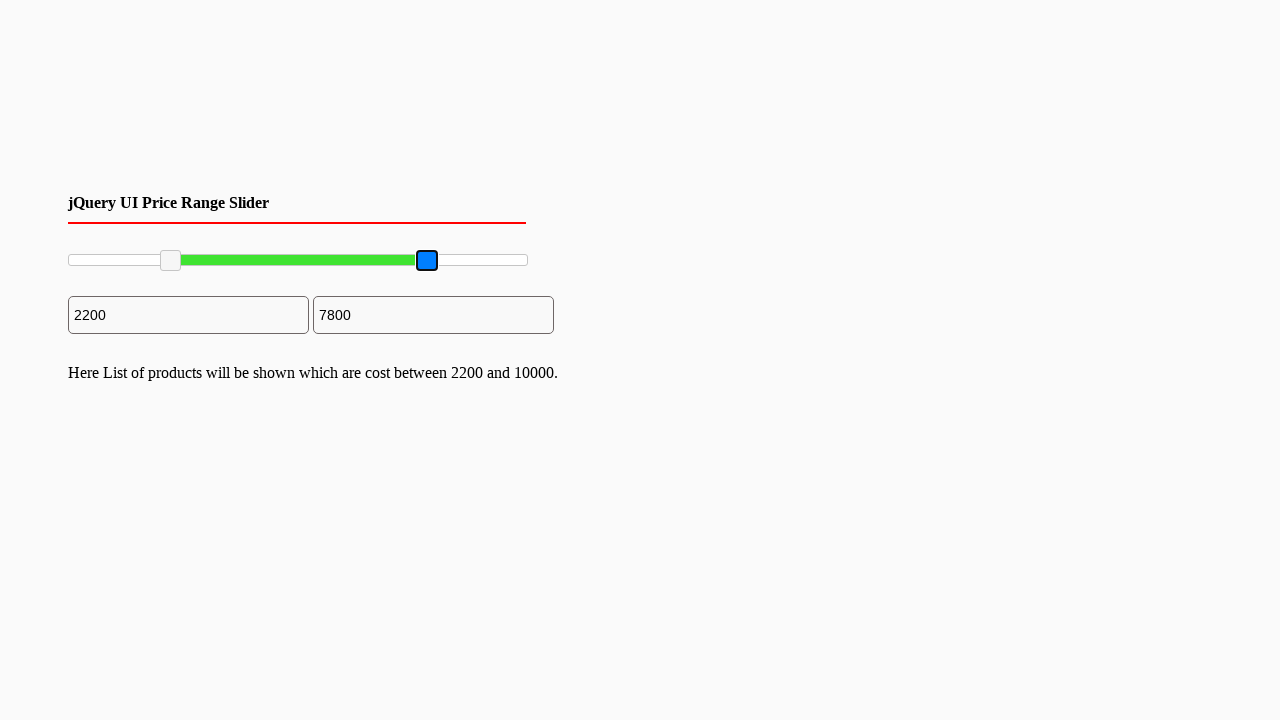

Released mouse button after dragging maximum slider at (427, 261)
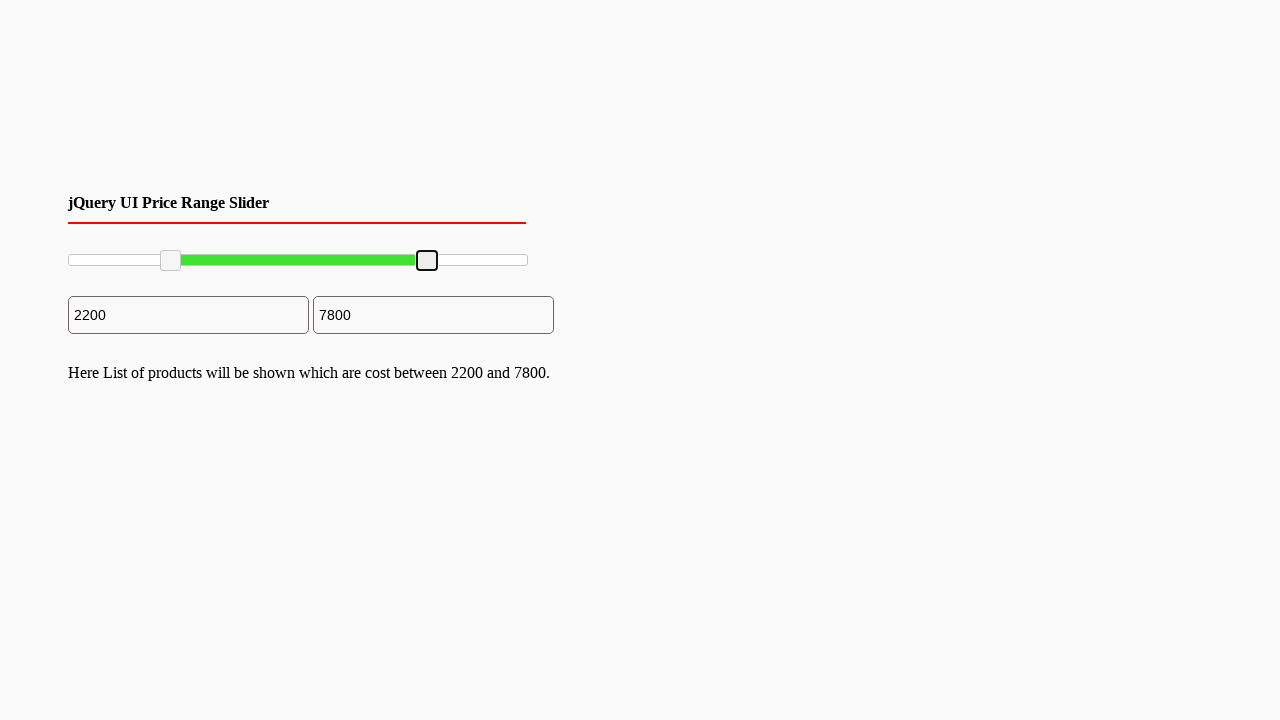

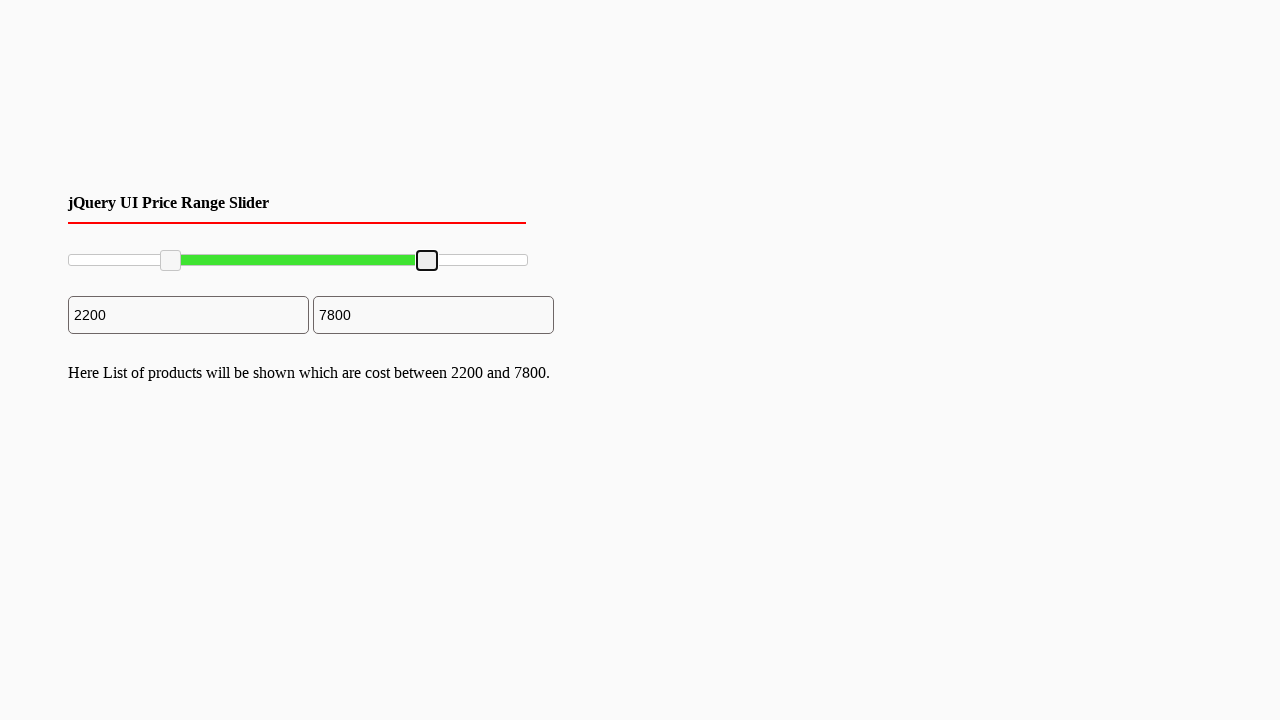